Tests button interactions on the DemoQA buttons page by clicking a double-click button, right-click button, and a regular click button

Starting URL: https://demoqa.com/buttons

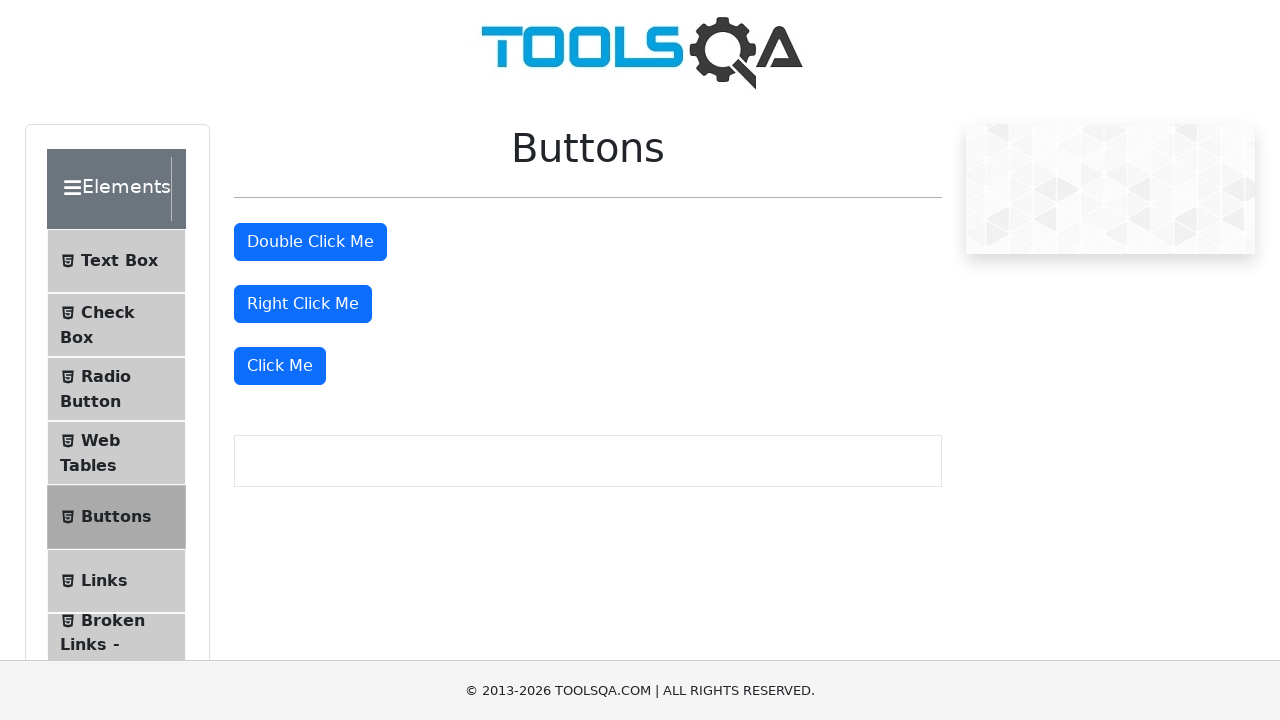

Clicked the double-click button at (310, 242) on xpath=//button[@id="doubleClickBtn"]
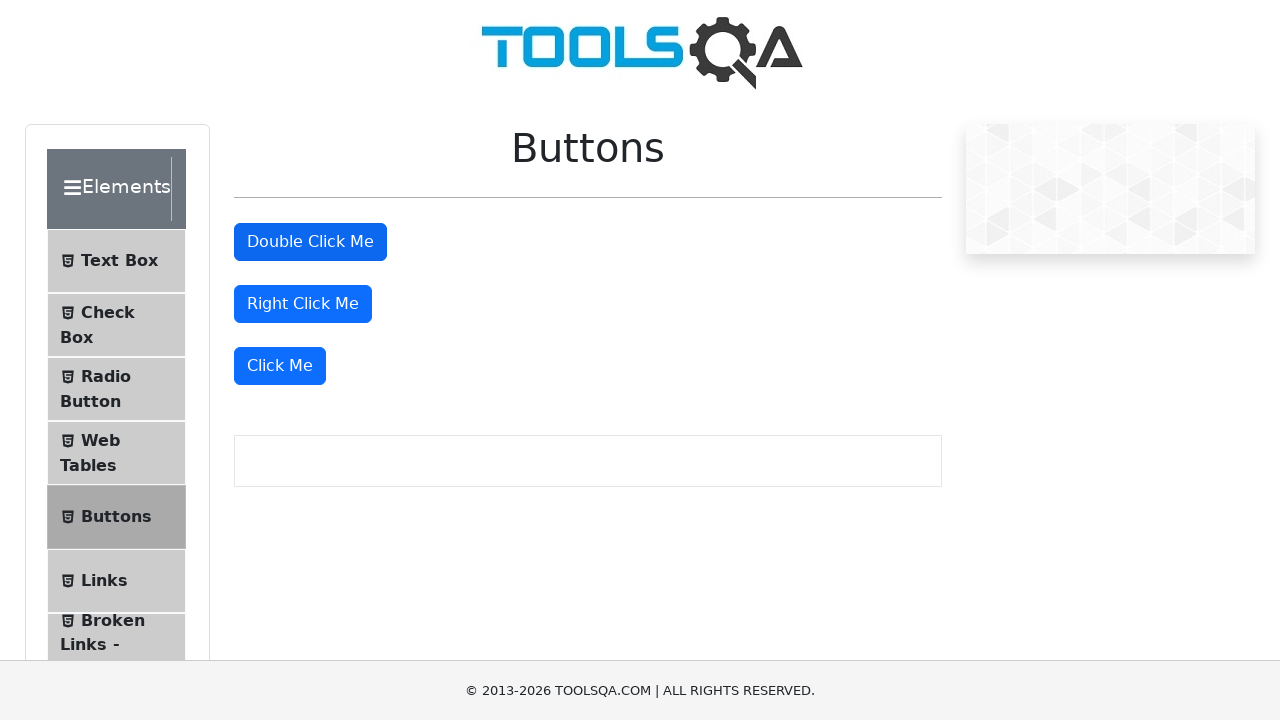

Clicked the right-click button at (303, 304) on xpath=//button[@id="rightClickBtn"]
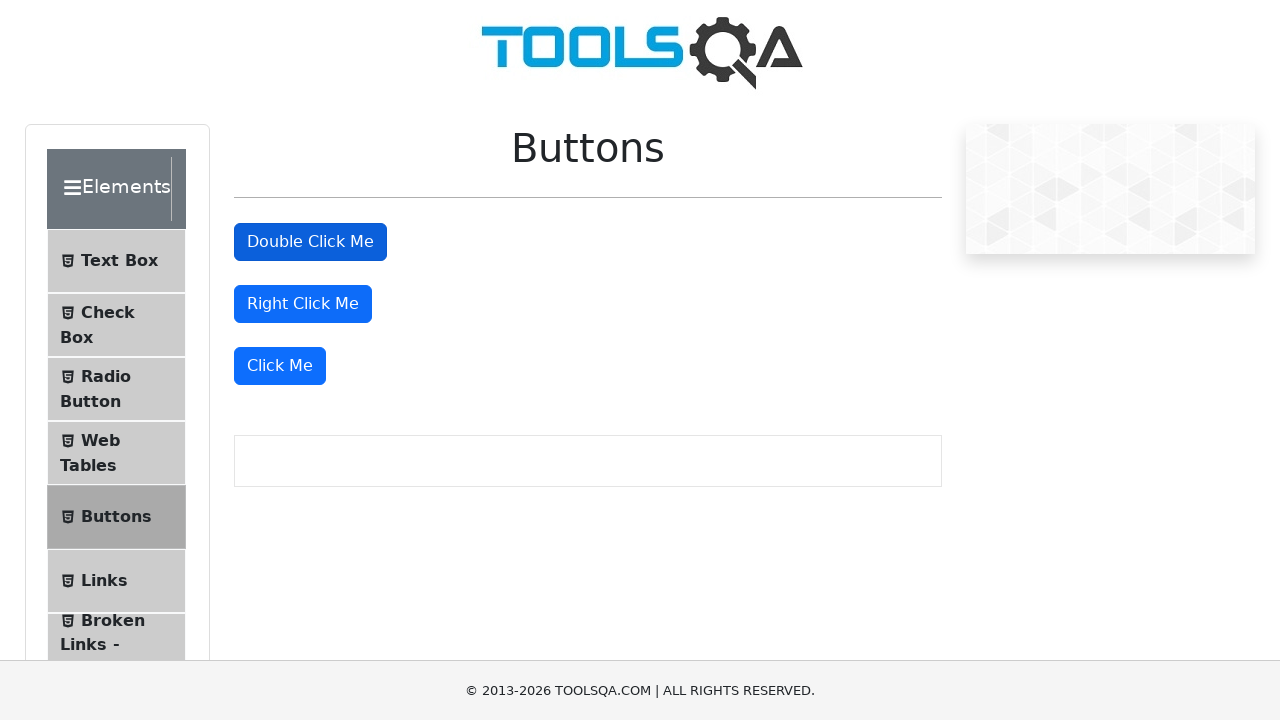

Clicked the 'Click Me' button at (280, 366) on xpath=//button[text()="Click Me"]
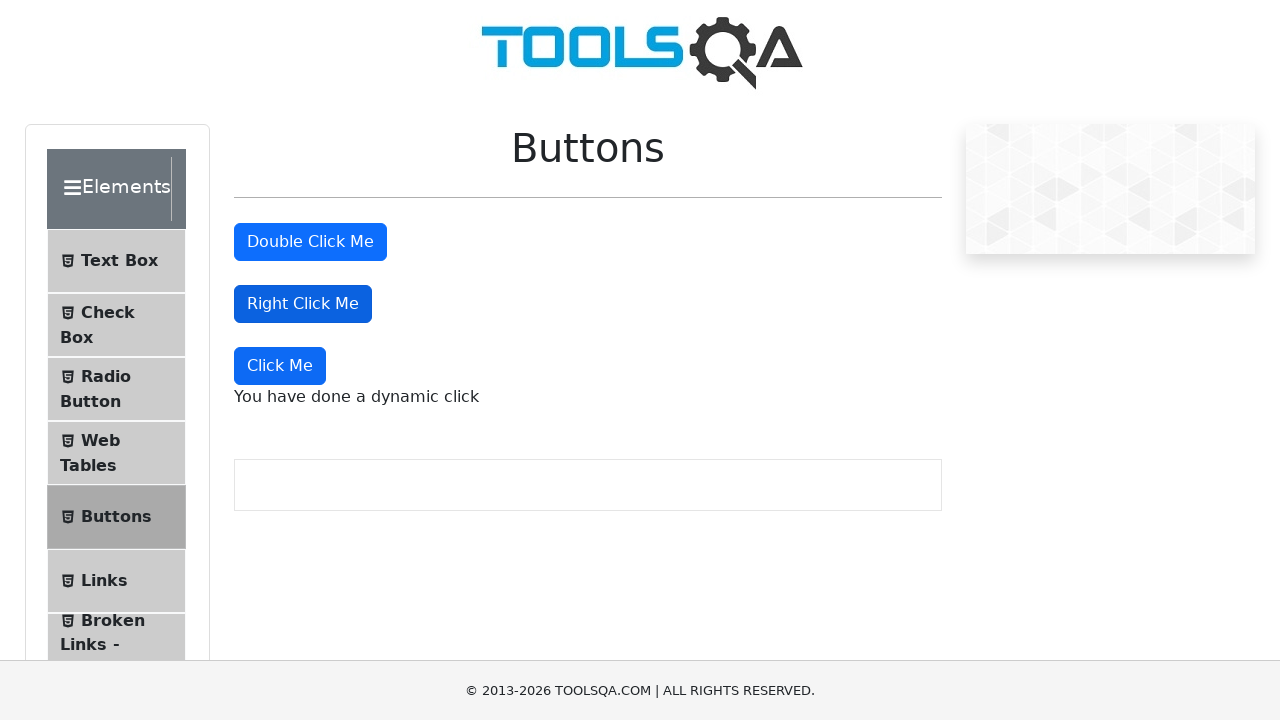

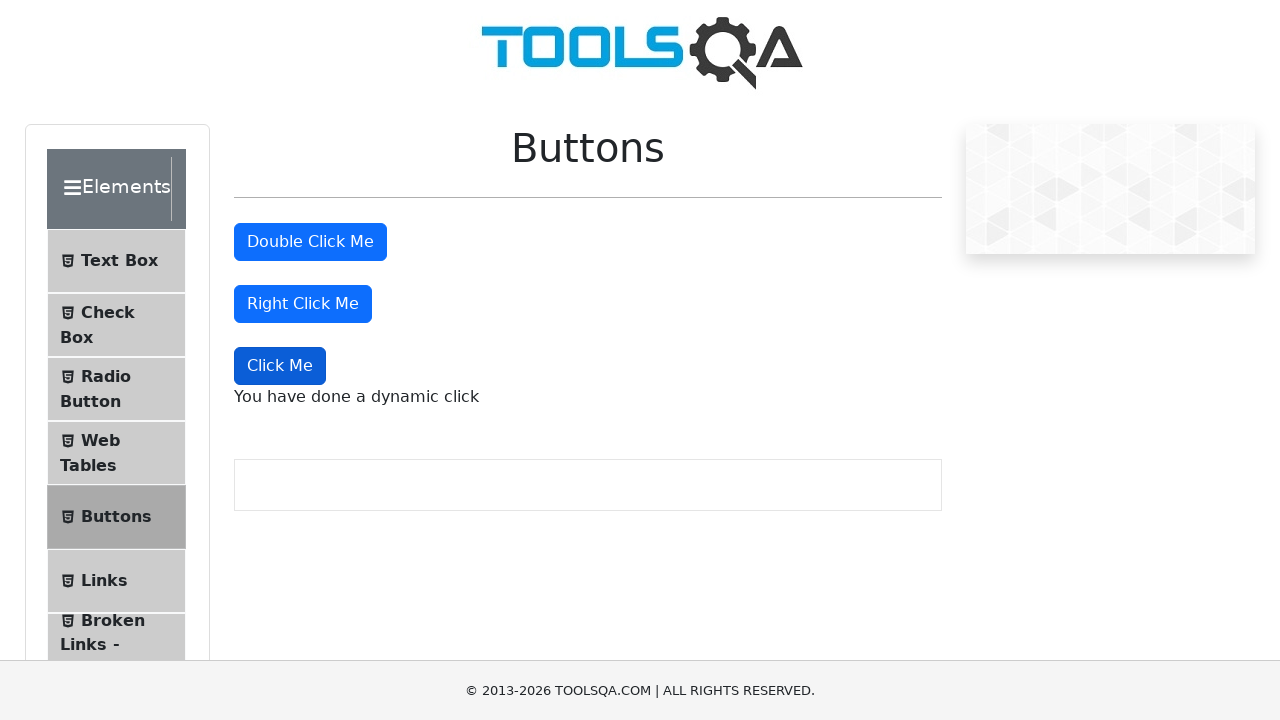